Tests adding a todo item and marking it as complete by clicking the placeholder, filling in the todo text, pressing enter, and checking the checkbox

Starting URL: https://demo.playwright.dev/todomvc/#/

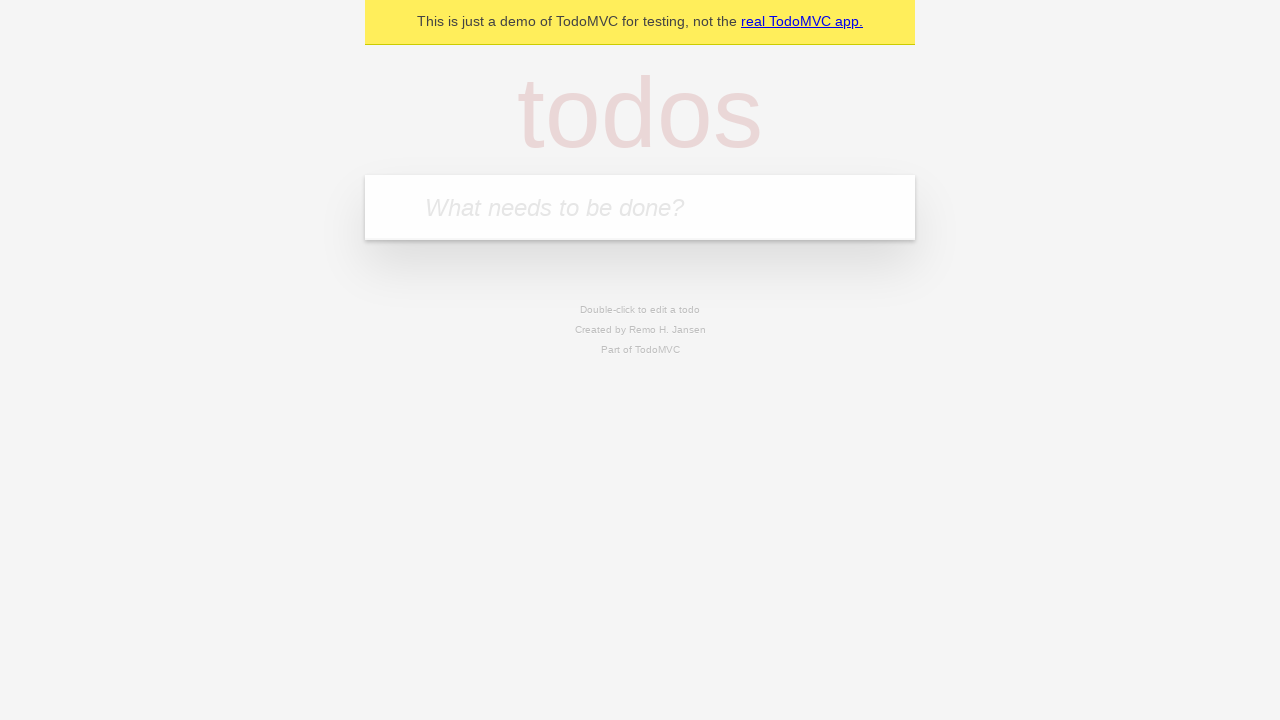

Clicked on the todo input field at (640, 207) on internal:attr=[placeholder="What needs to be done?"i]
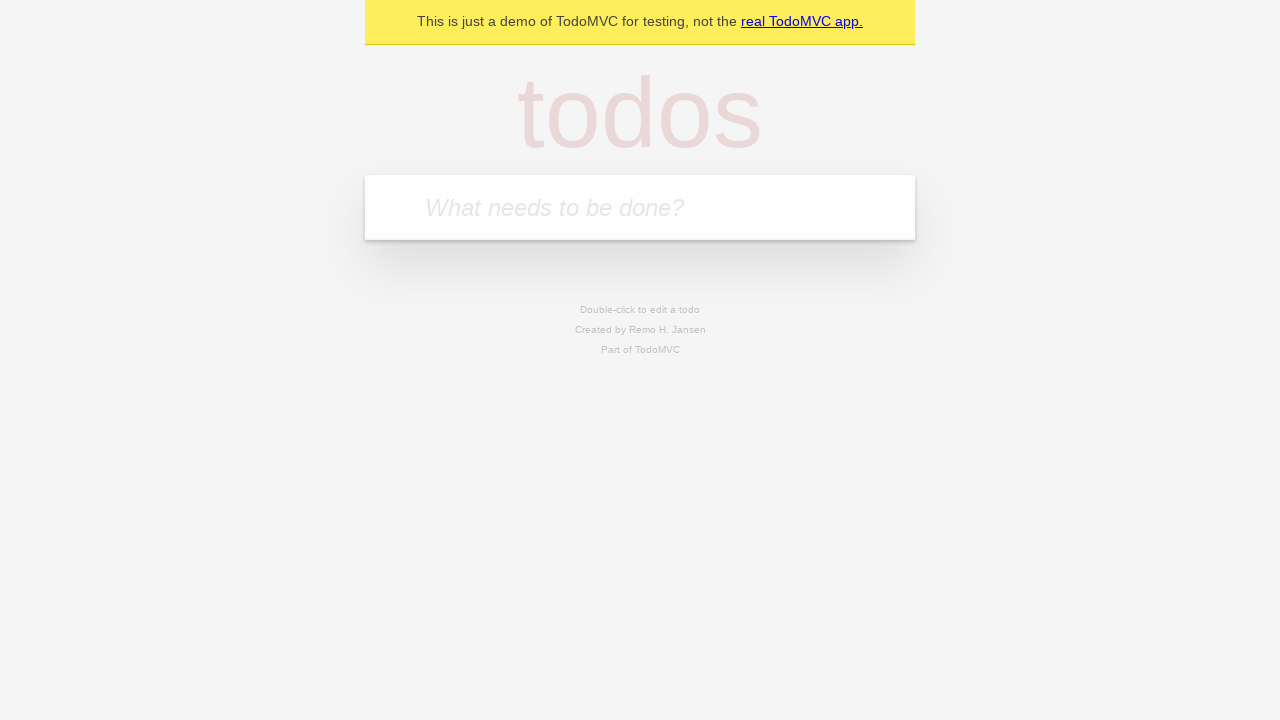

Filled in todo text: 'Создать первый сценарий playwright' on internal:attr=[placeholder="What needs to be done?"i]
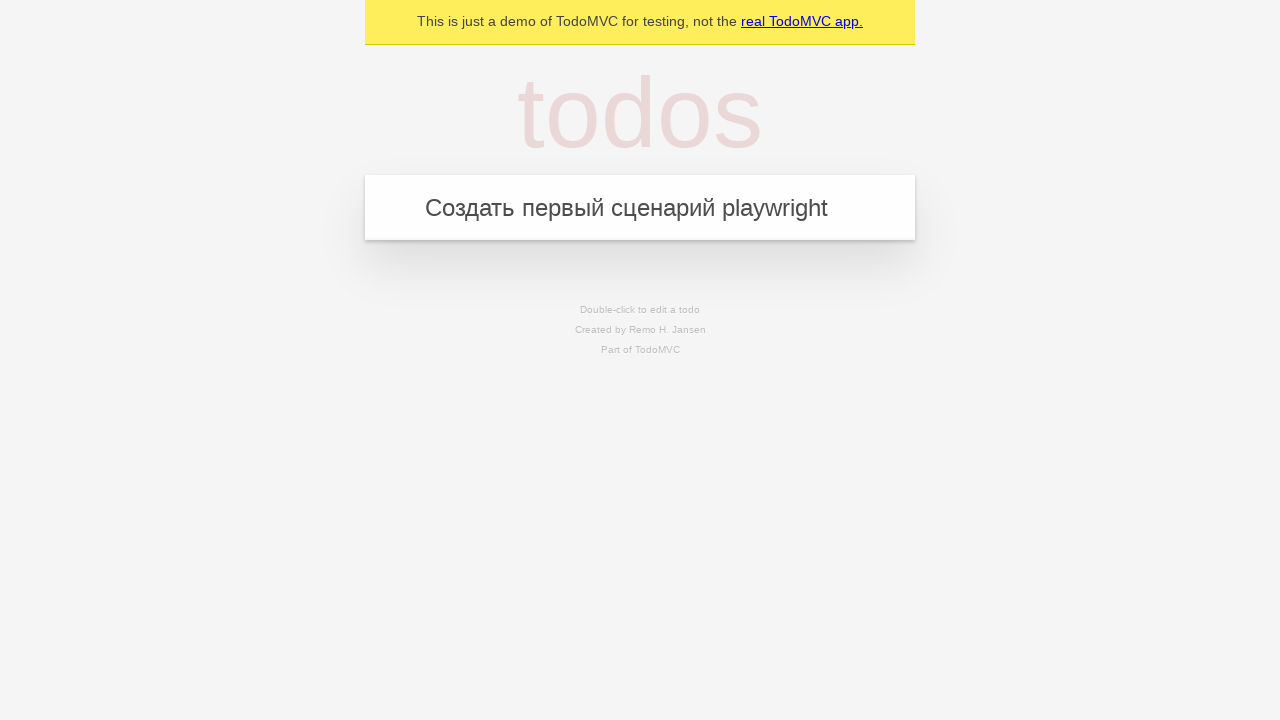

Pressed Enter to add the todo item on internal:attr=[placeholder="What needs to be done?"i]
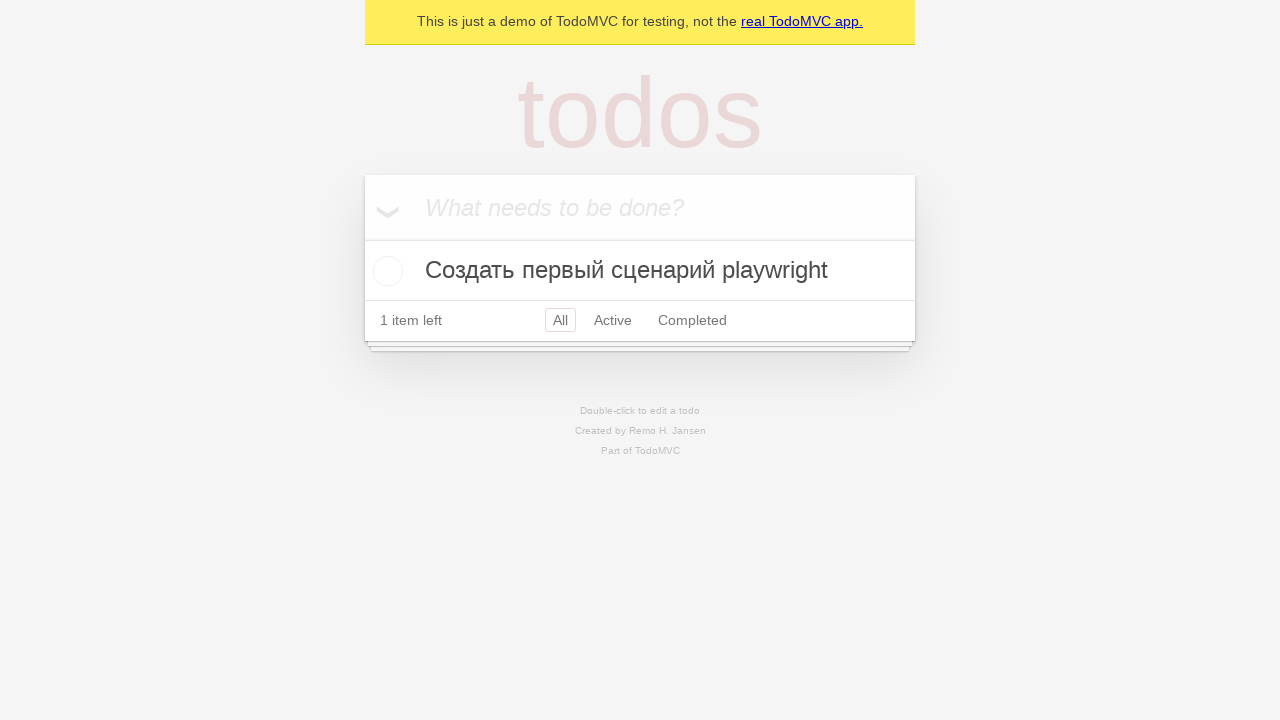

Checked the checkbox to mark todo as complete at (385, 271) on internal:role=checkbox[name="Toggle Todo"i]
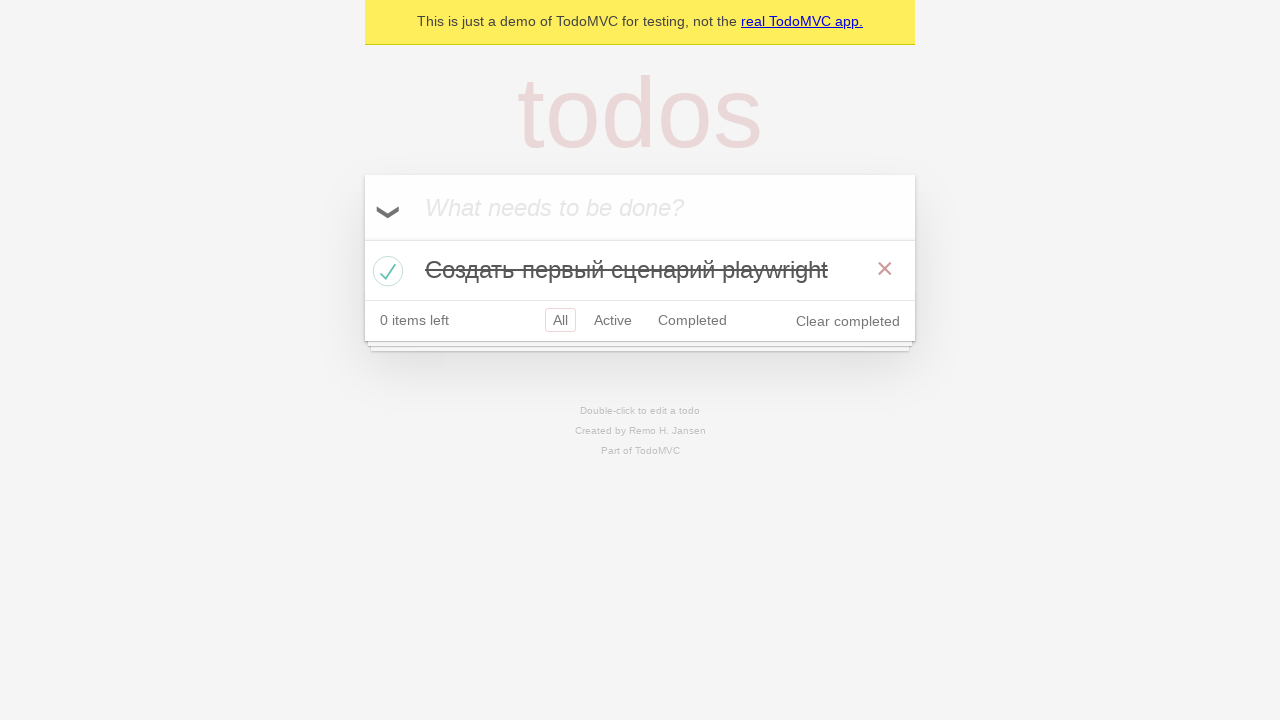

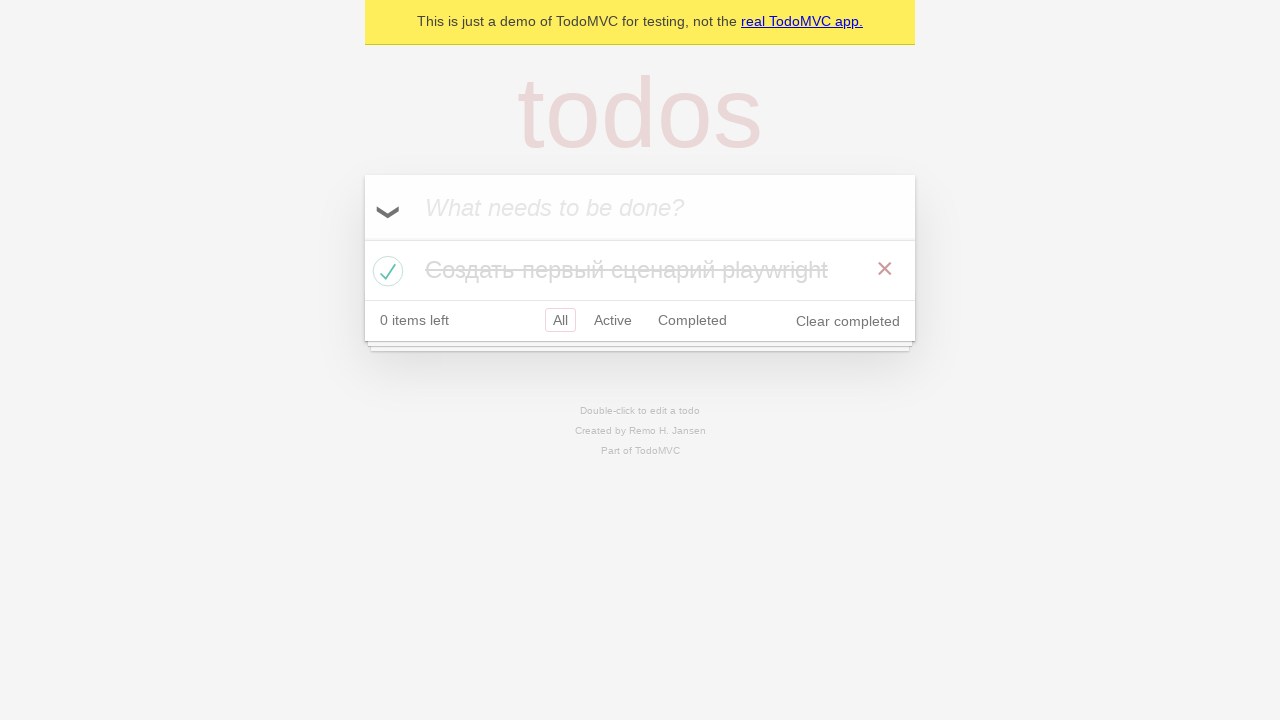